Navigates to an Apple Music album page (Linkin Park's Meteora 20th Anniversary Edition) and verifies that the song list loads successfully

Starting URL: https://music.apple.com/us/album/meteora-20th-anniversary-edition/1668484895

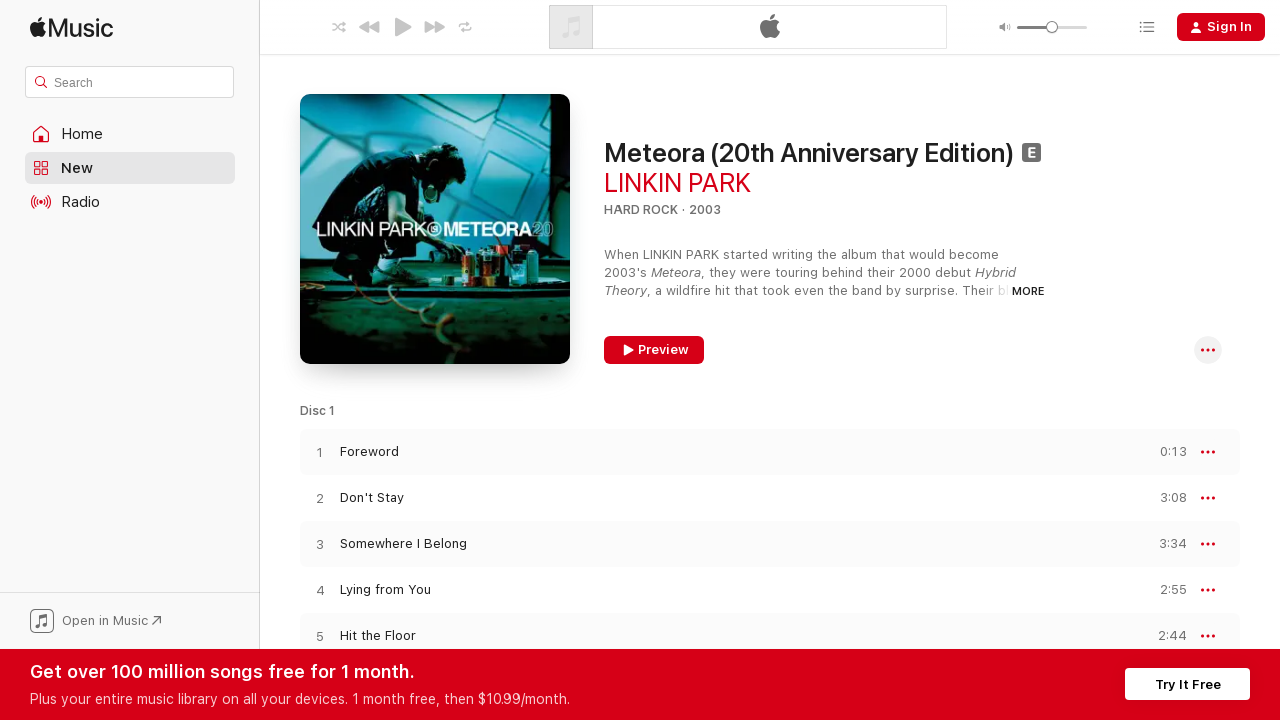

Navigated to Linkin Park's Meteora 20th Anniversary Edition album page
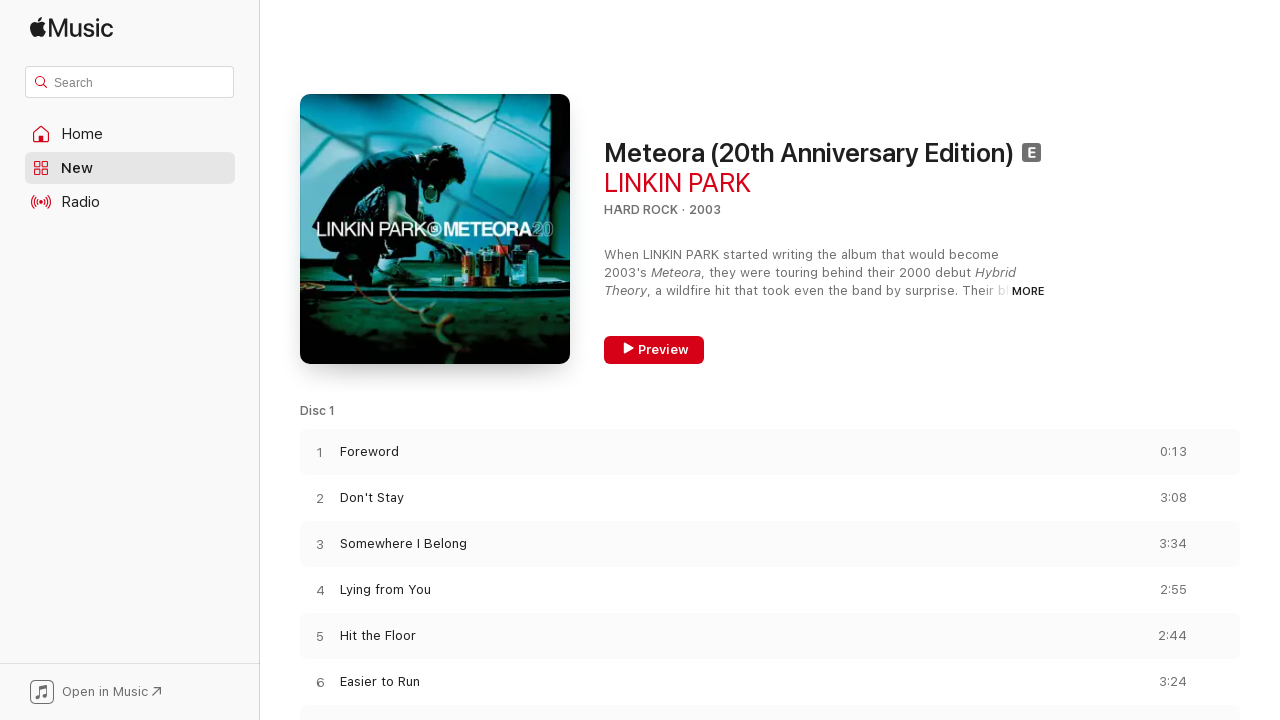

Song list loaded on the album page
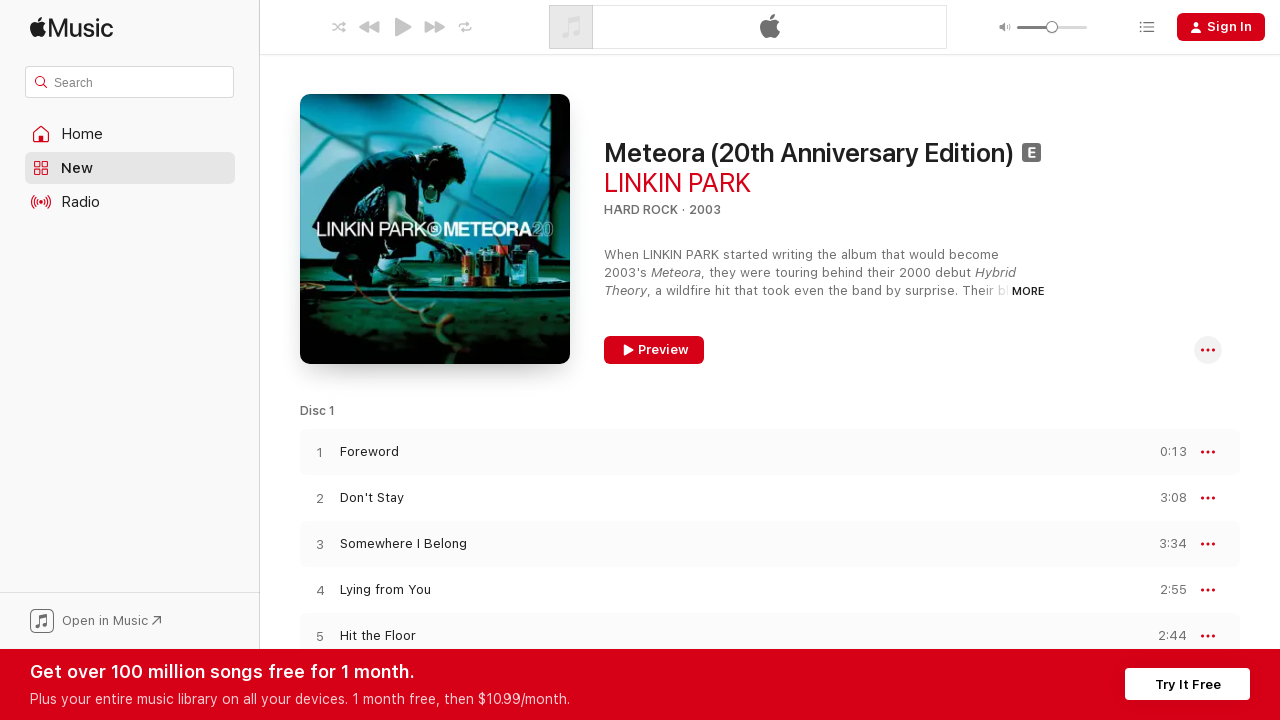

Retrieved song elements from the page
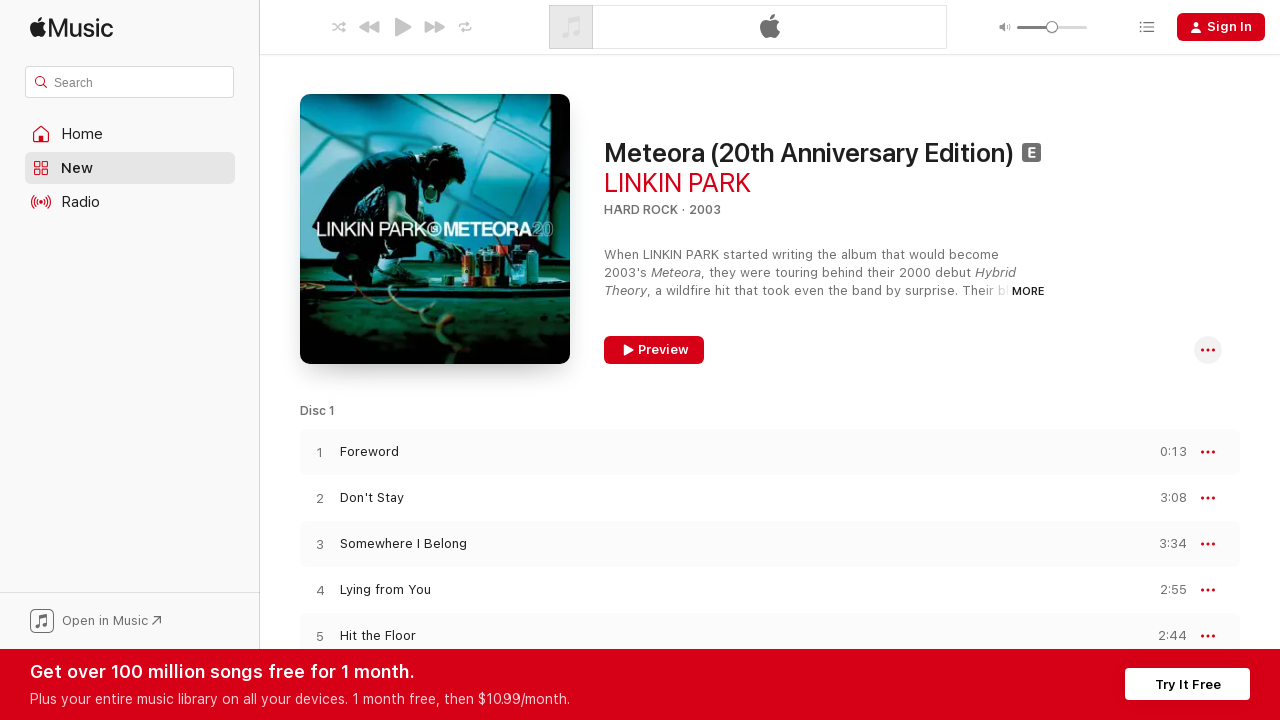

Verified that 89 songs are displayed on the album page
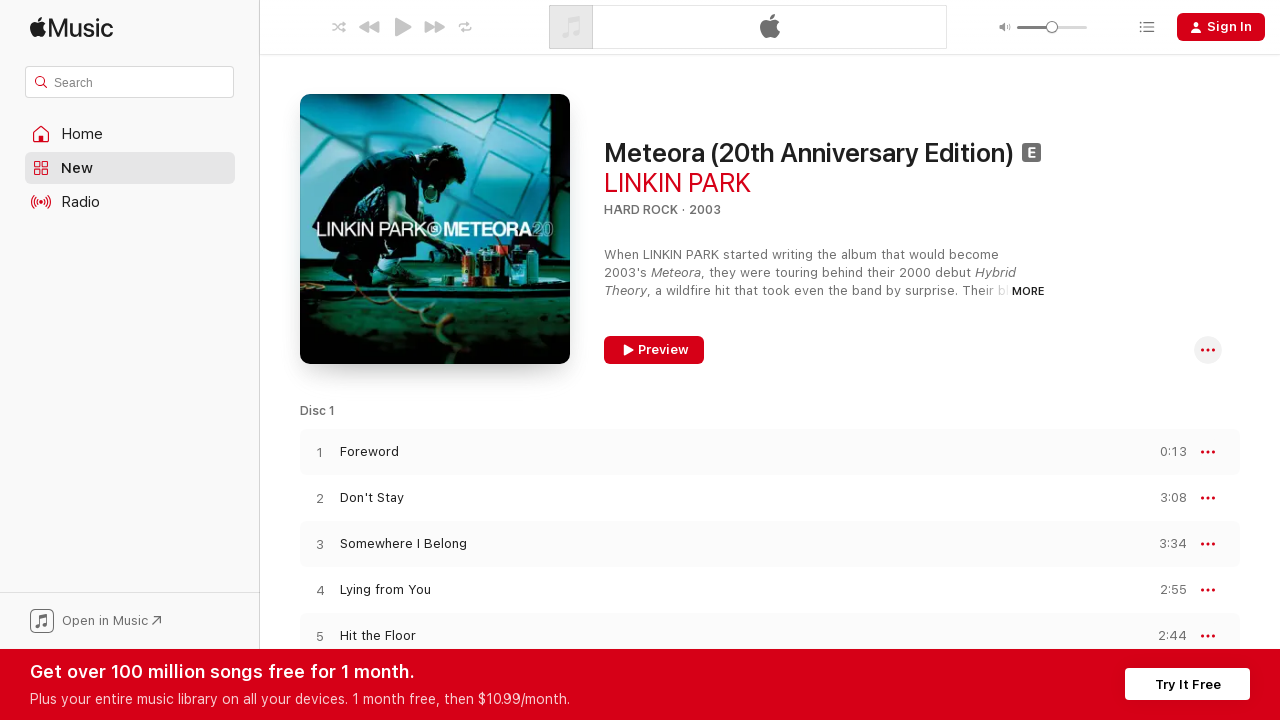

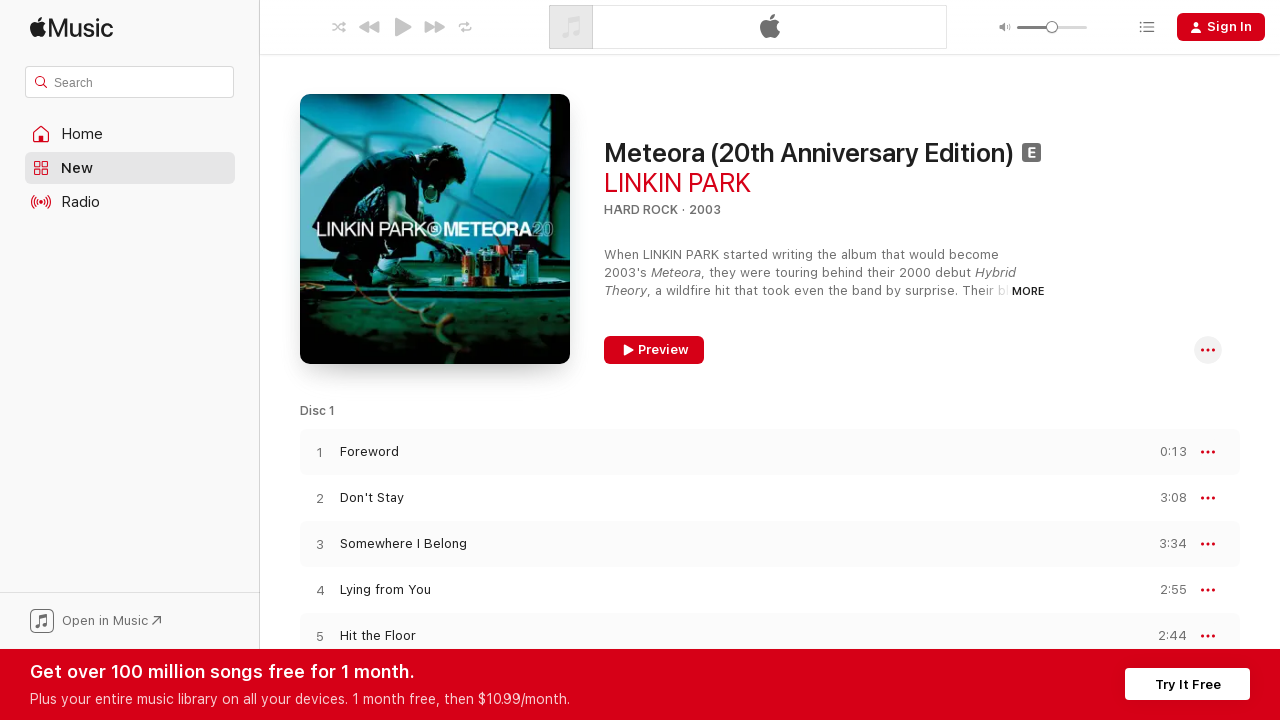